Tests user registration functionality by navigating to the registration page, filling out the registration form with unique credentials, submitting the form, and verifying the welcome message is displayed with the new username.

Starting URL: https://parabank.parasoft.com/parabank/index.htm

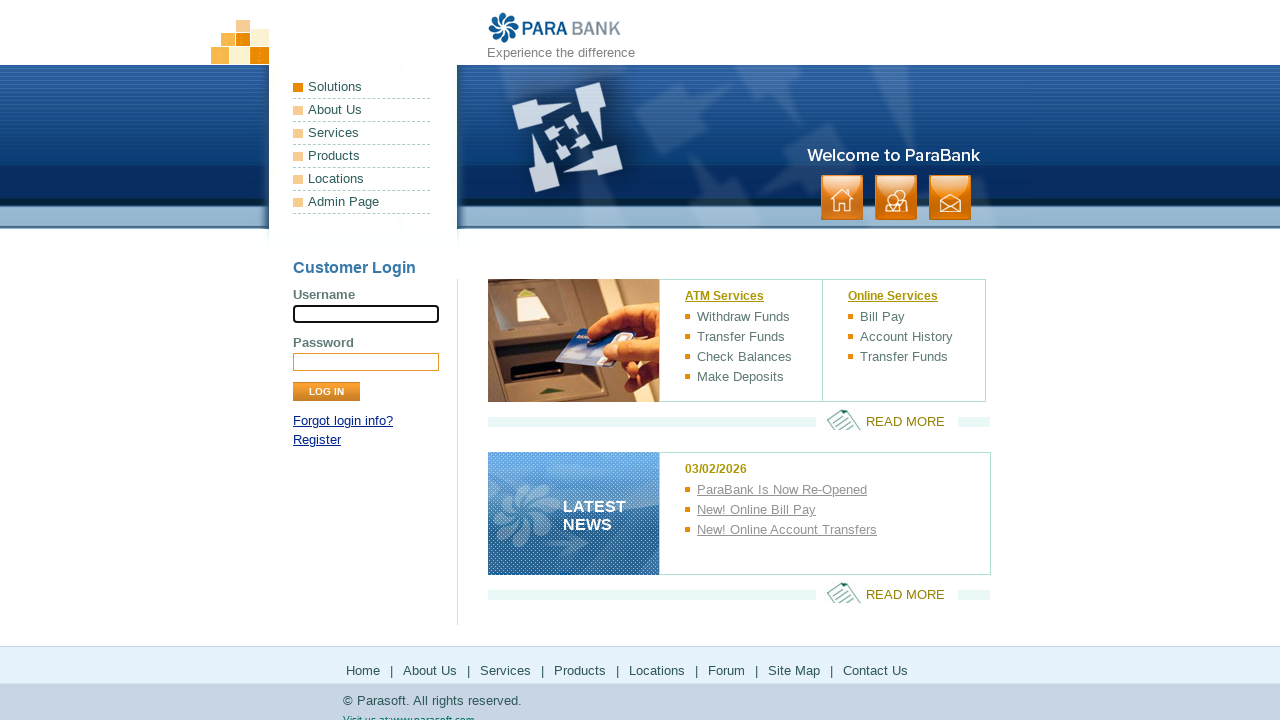

Clicked on the Register link at (317, 440) on a[href*='register']
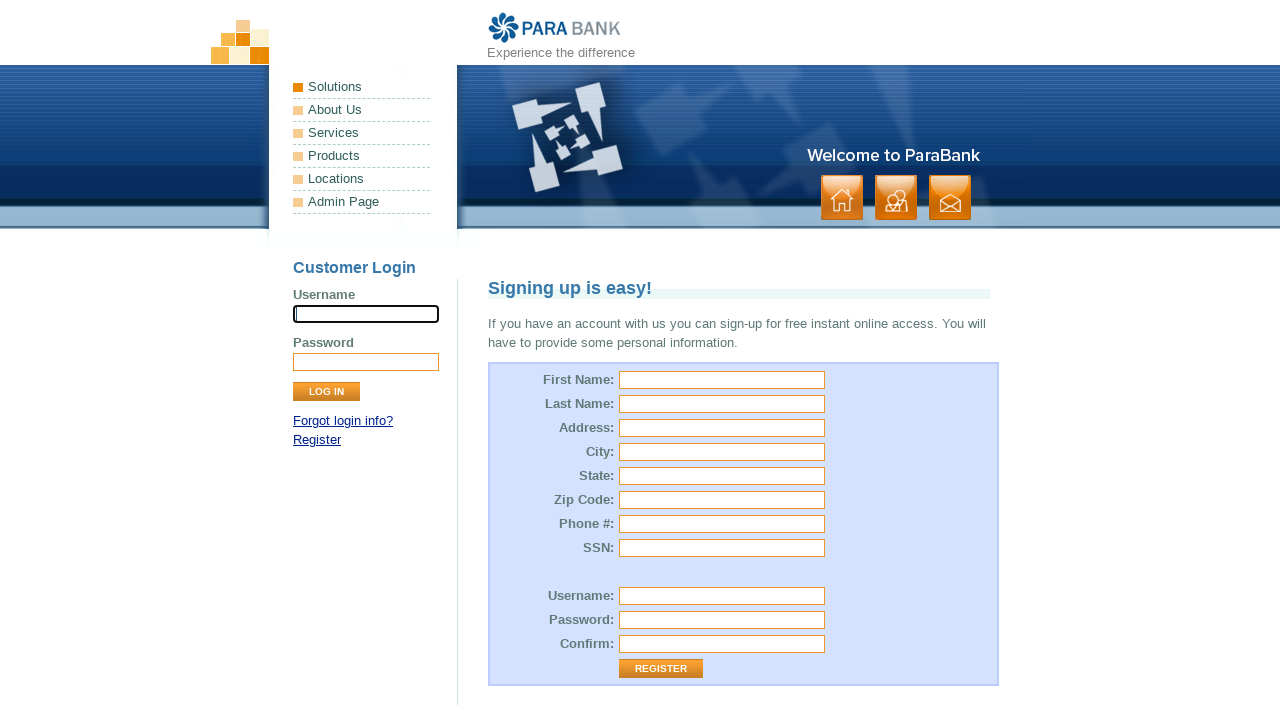

Registration form loaded successfully
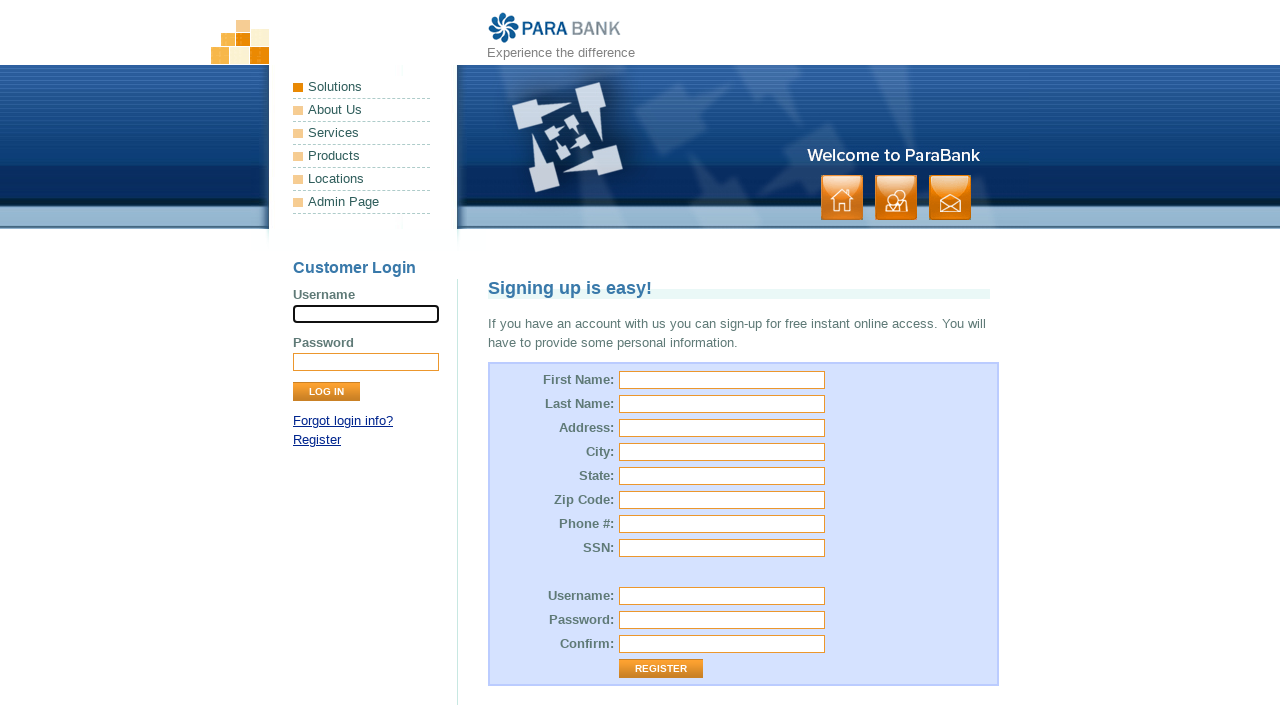

Filled in first name as 'John' on input[id='customer.firstName']
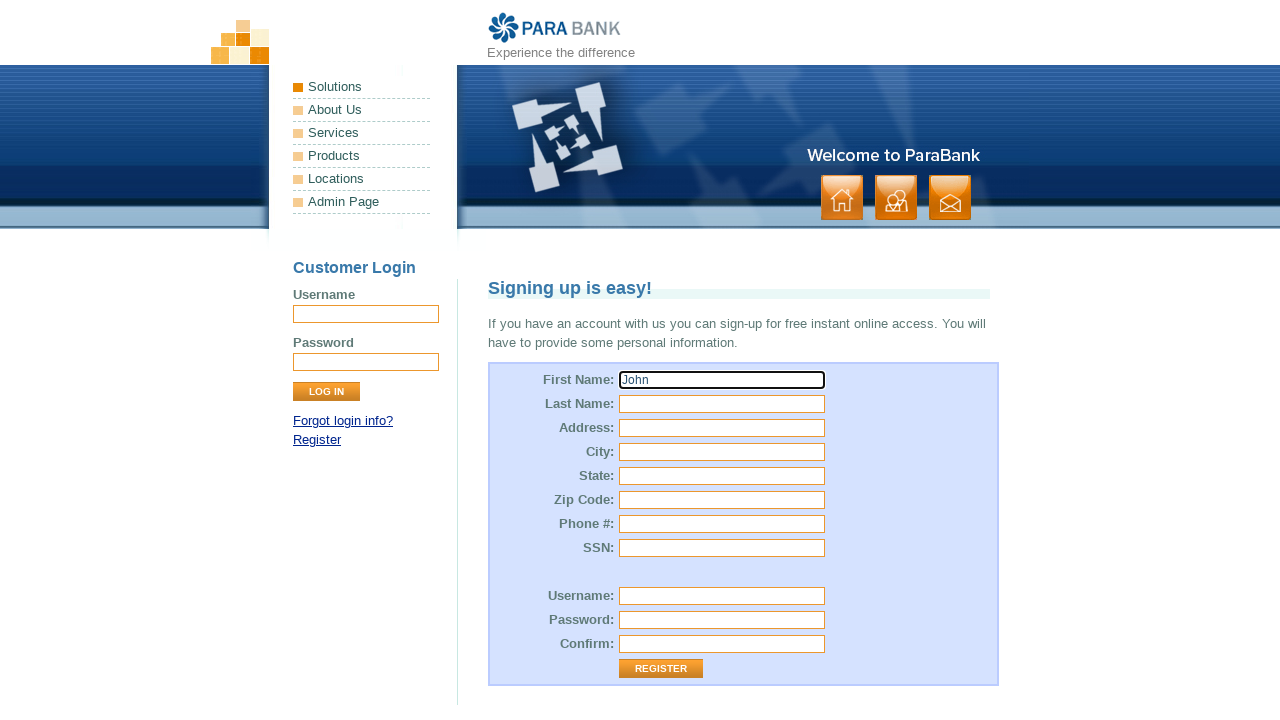

Filled in last name as 'Doe' on input[id='customer.lastName']
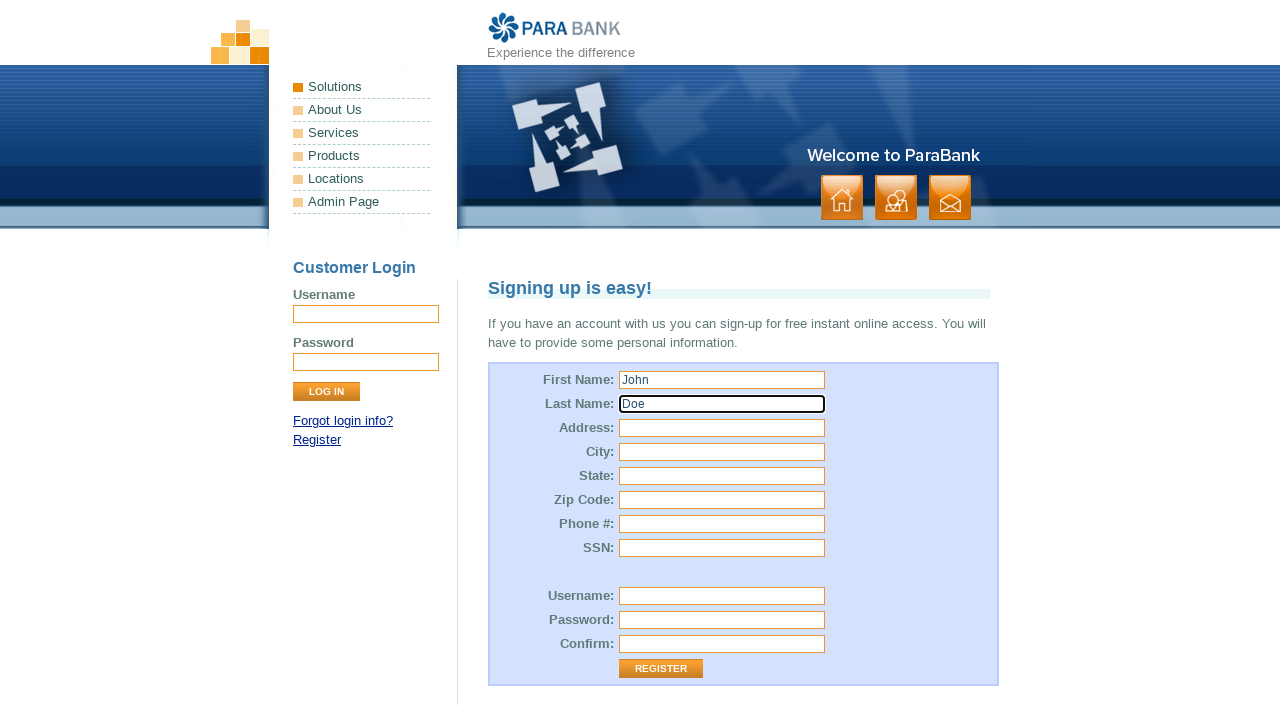

Filled in street address as '123 Main Street' on input[id='customer.address.street']
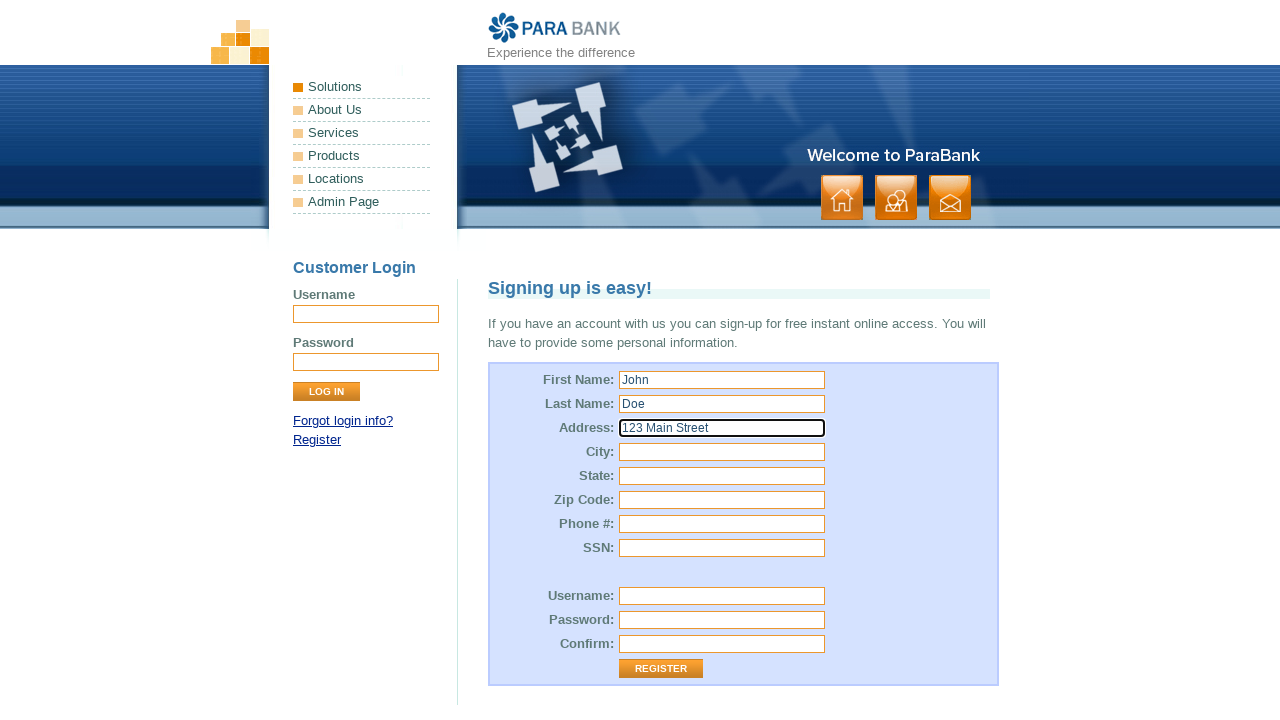

Filled in city as 'Anytown' on input[id='customer.address.city']
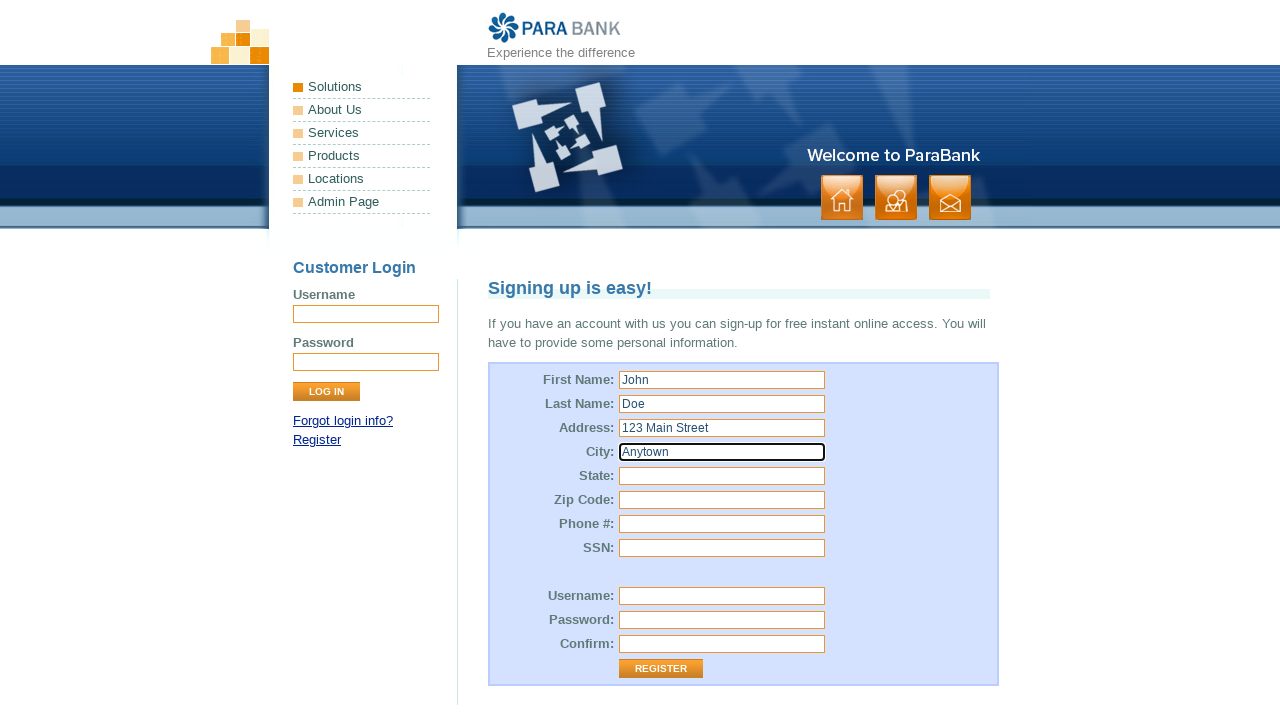

Filled in state as 'California' on input[id='customer.address.state']
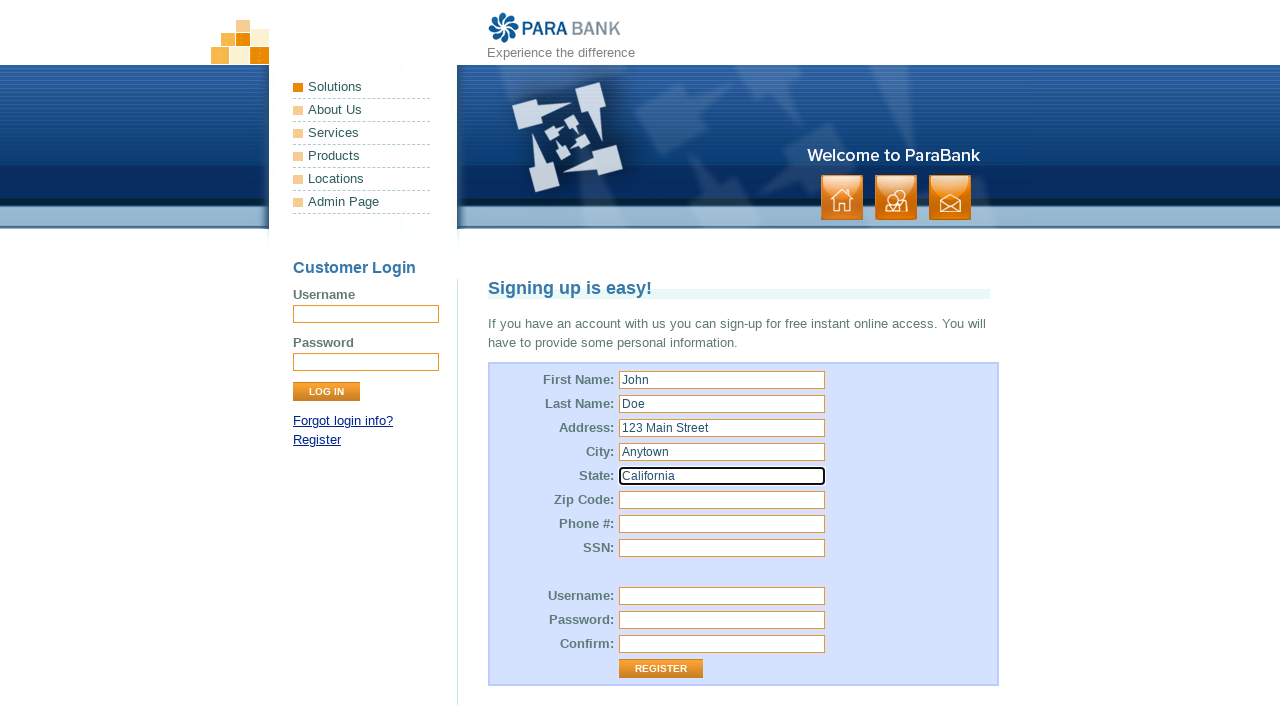

Filled in zip code as '12345' on input[id='customer.address.zipCode']
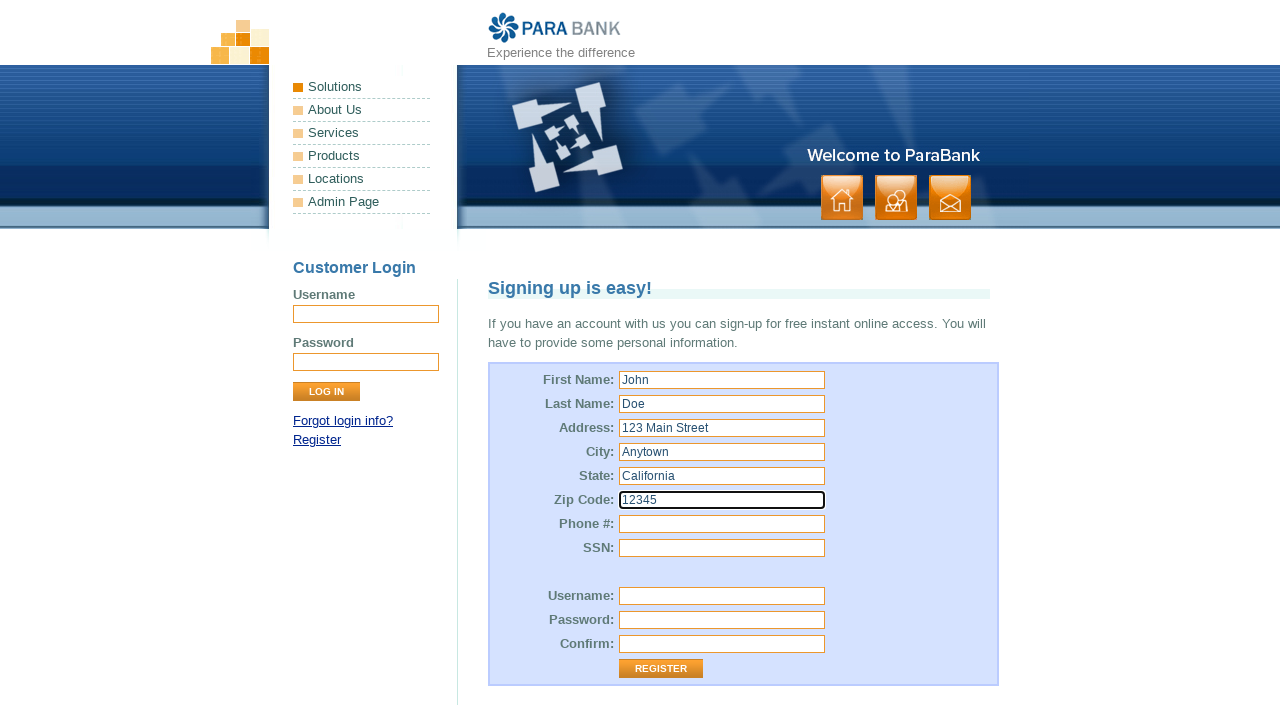

Filled in phone number as '5551234567' on input[id='customer.phoneNumber']
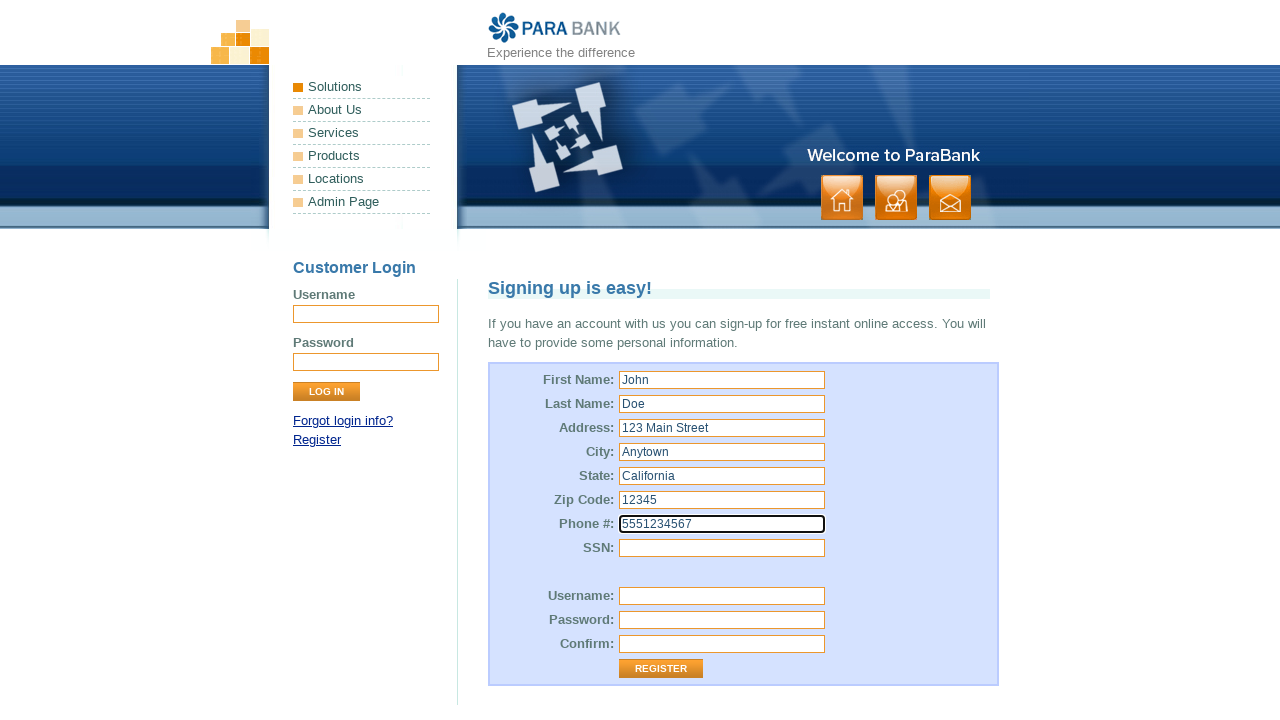

Filled in SSN as '123456789' on input[id='customer.ssn']
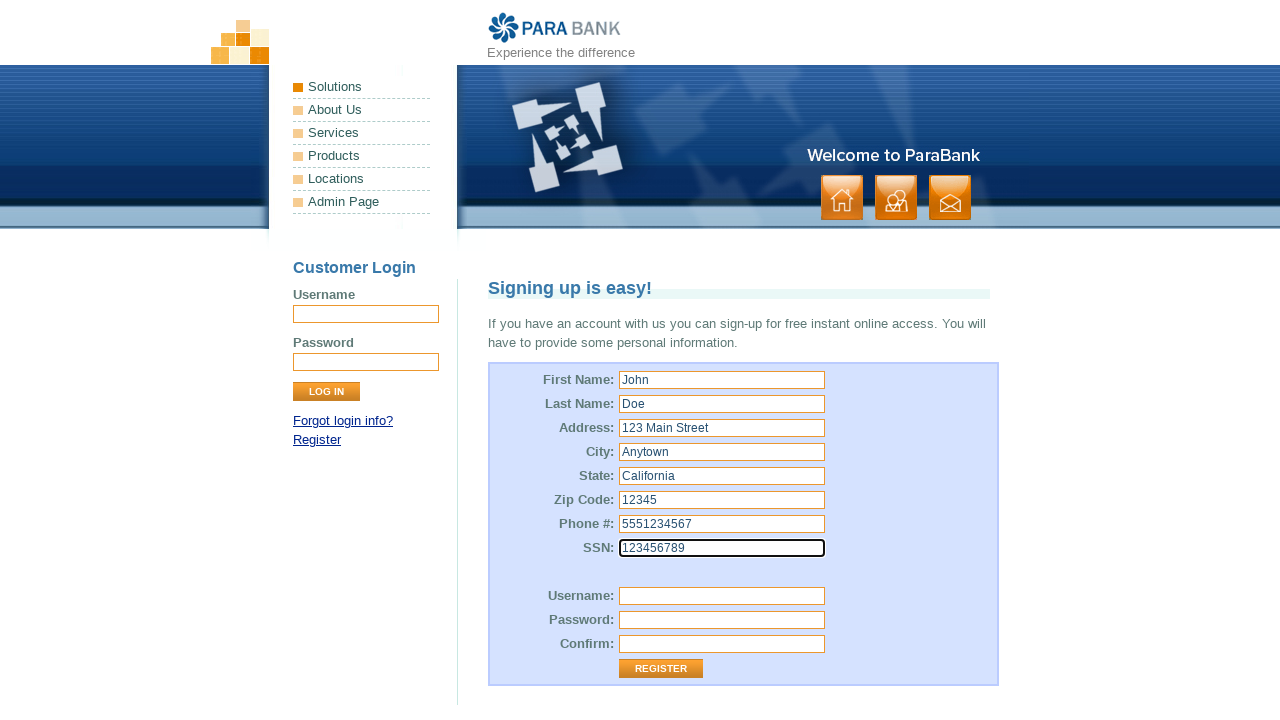

Filled in username as 'sk3mzx70hy' on input[id='customer.username']
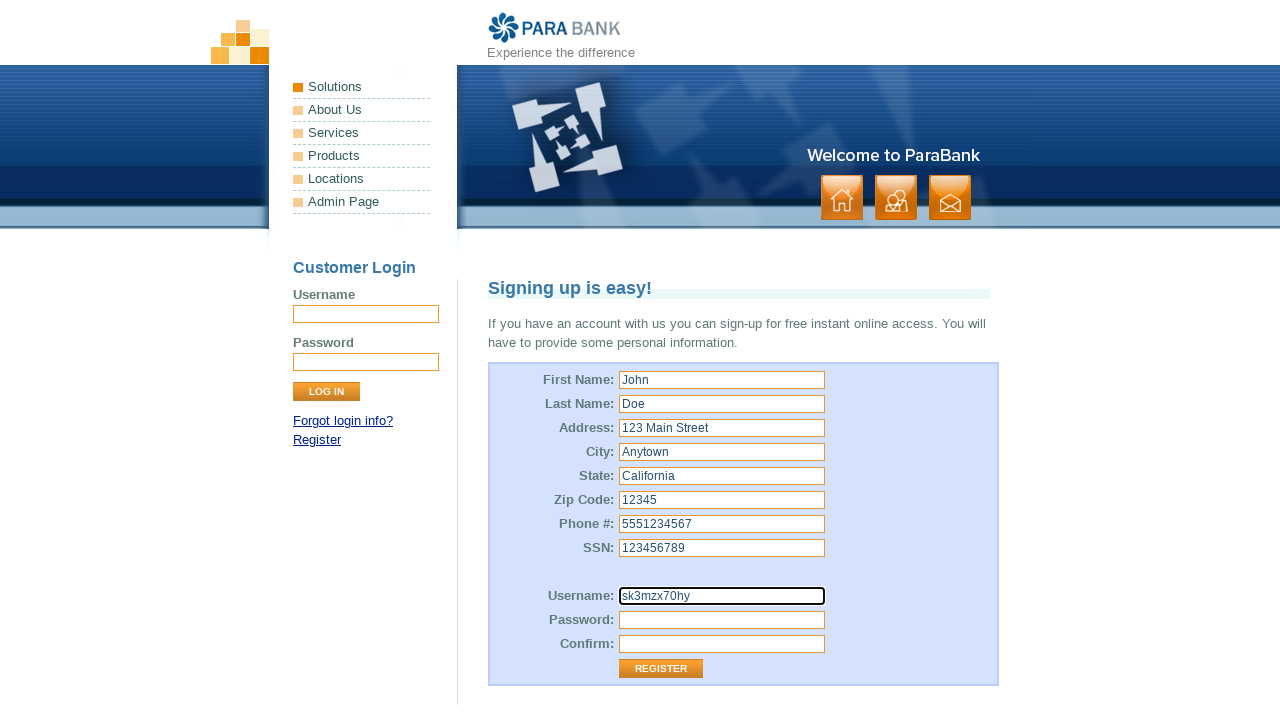

Filled in password field on input[id='customer.password']
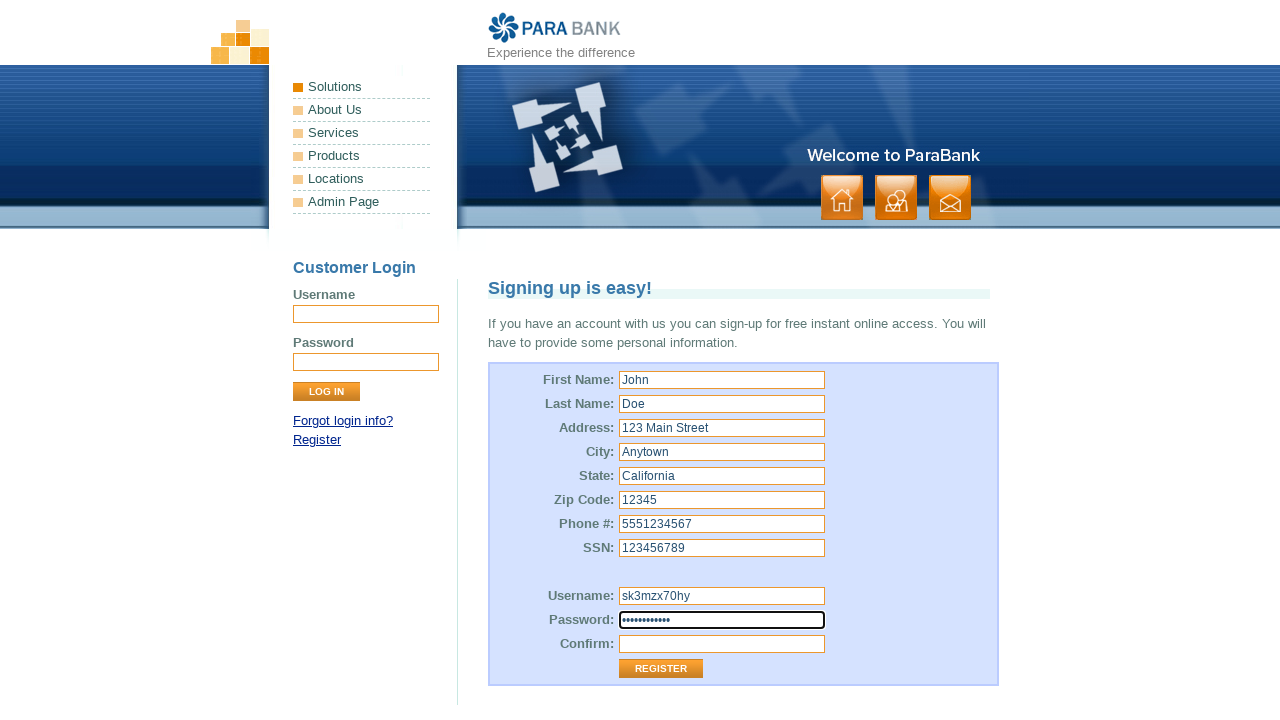

Filled in repeated password field on input[id='repeatedPassword']
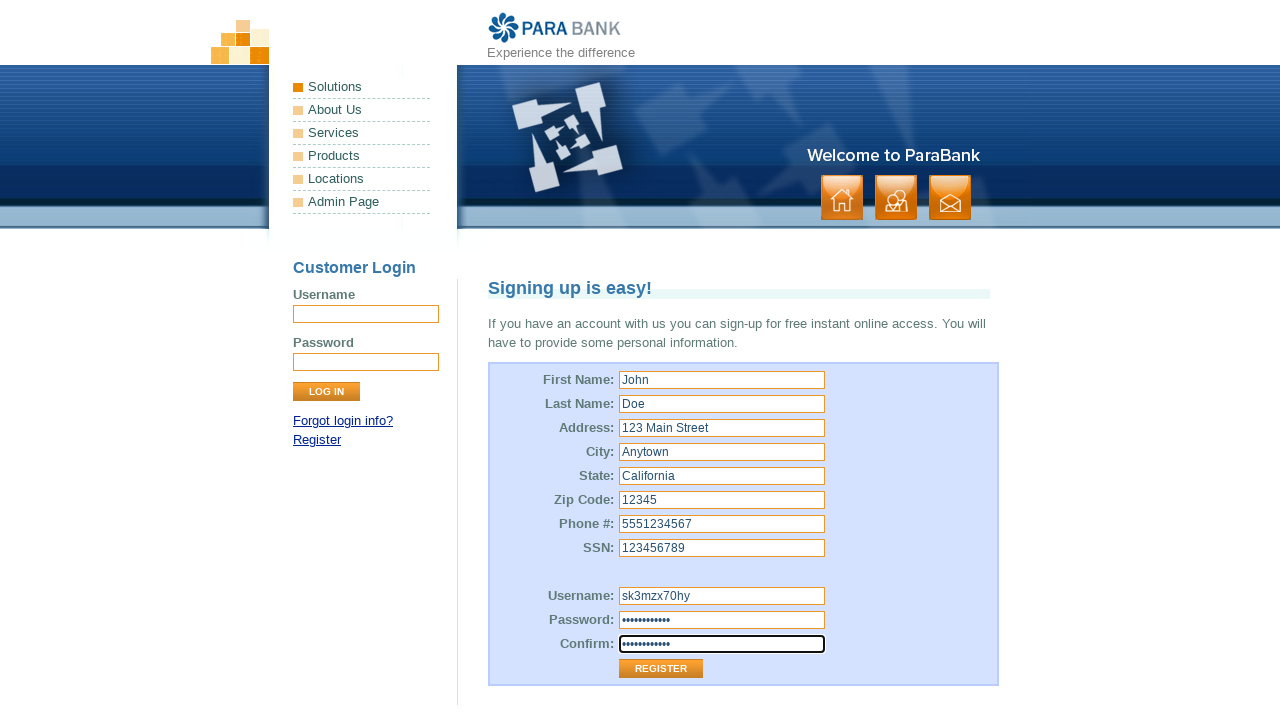

Clicked Register button to submit the form at (661, 669) on input[value='Register']
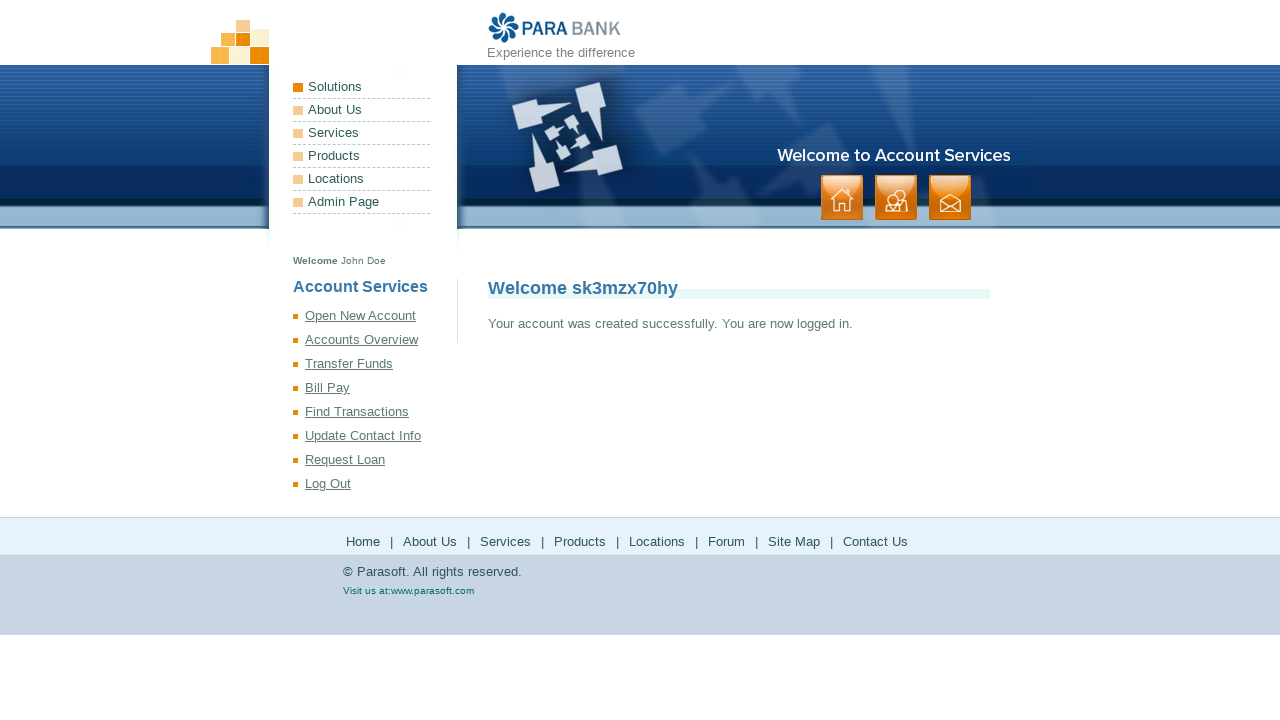

Welcome message displayed with new username 'sk3mzx70hy'
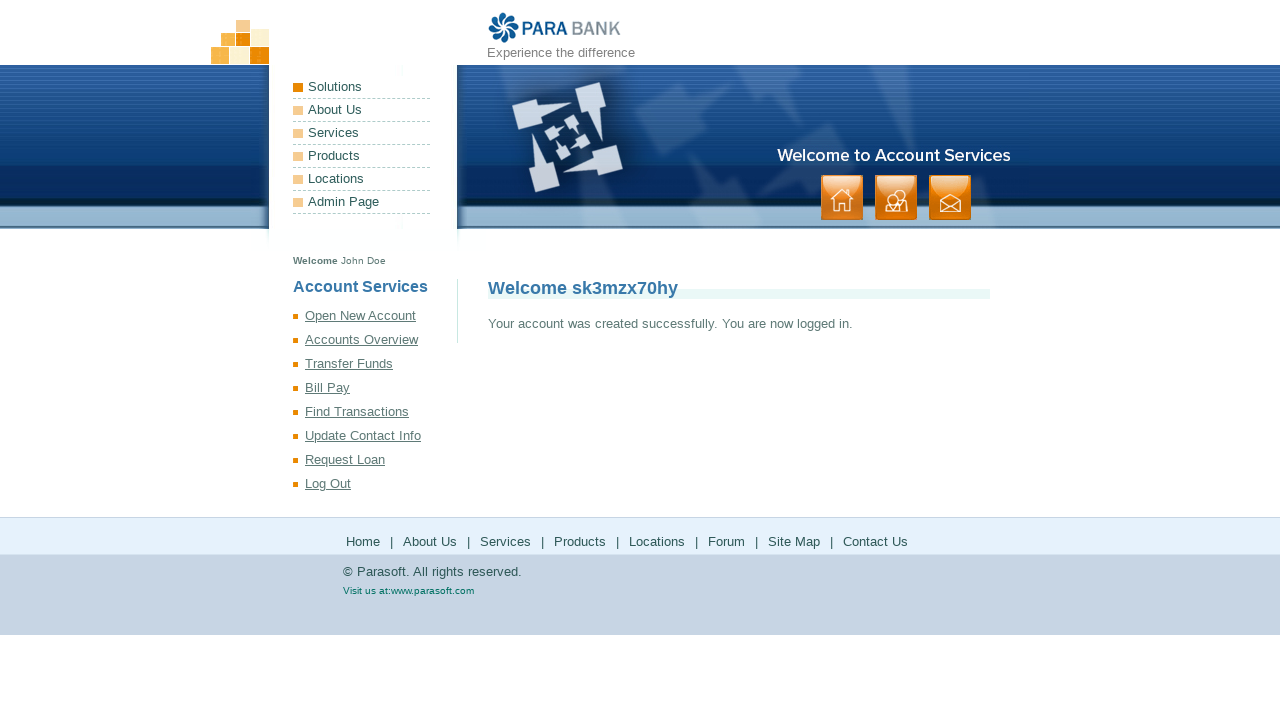

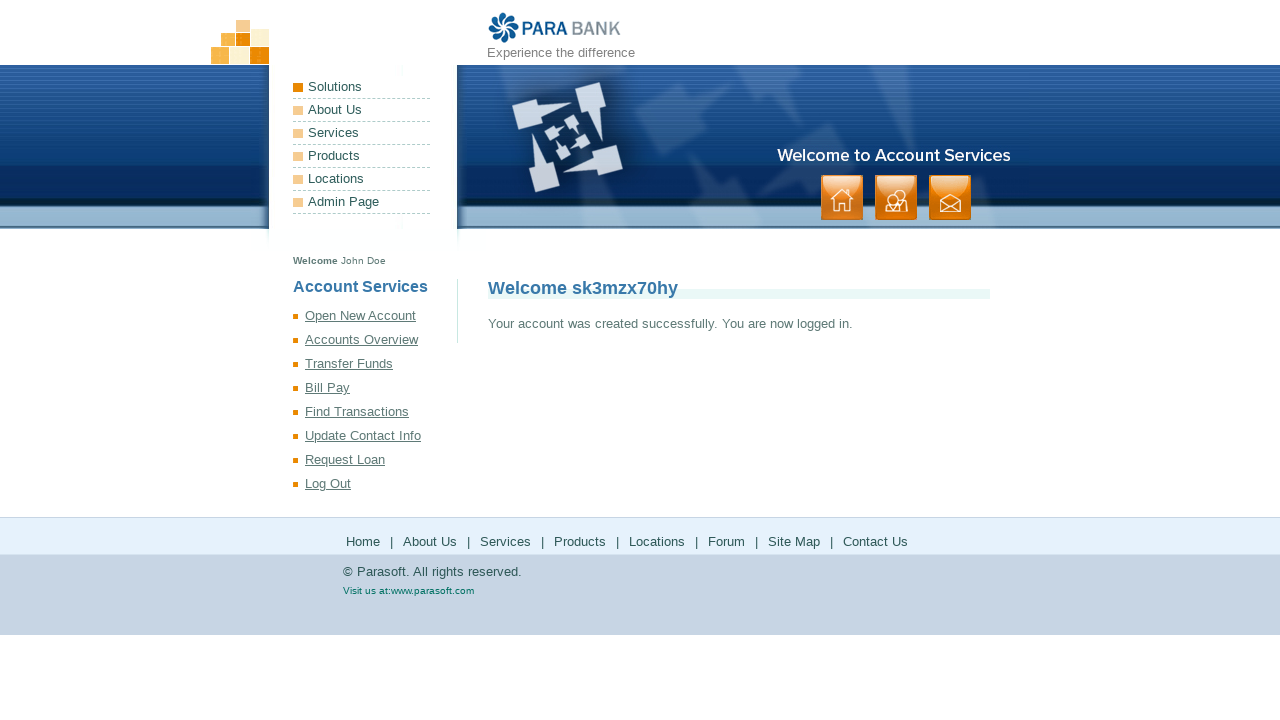